Tests a registration form by filling in personal information fields, selecting a skill from a dropdown, selecting a gender radio button, and checking a hobby checkbox.

Starting URL: https://demo.automationtesting.in/Register.html

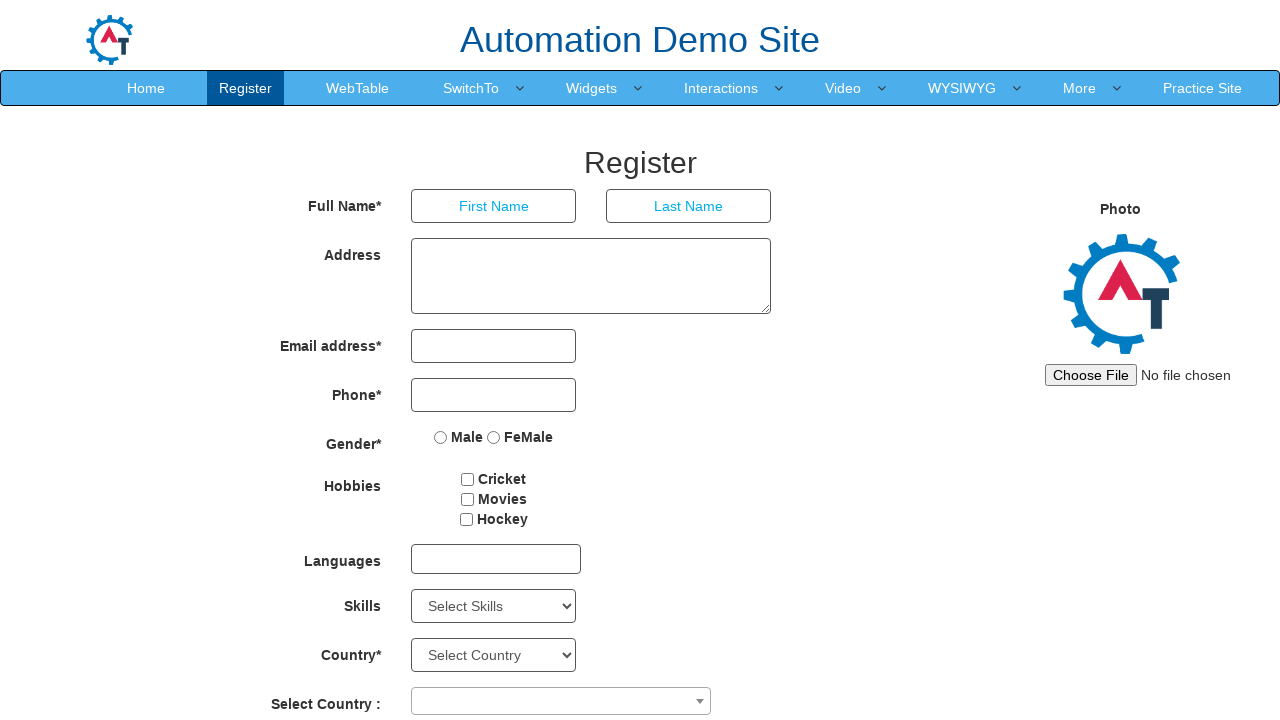

Navigated to registration form page
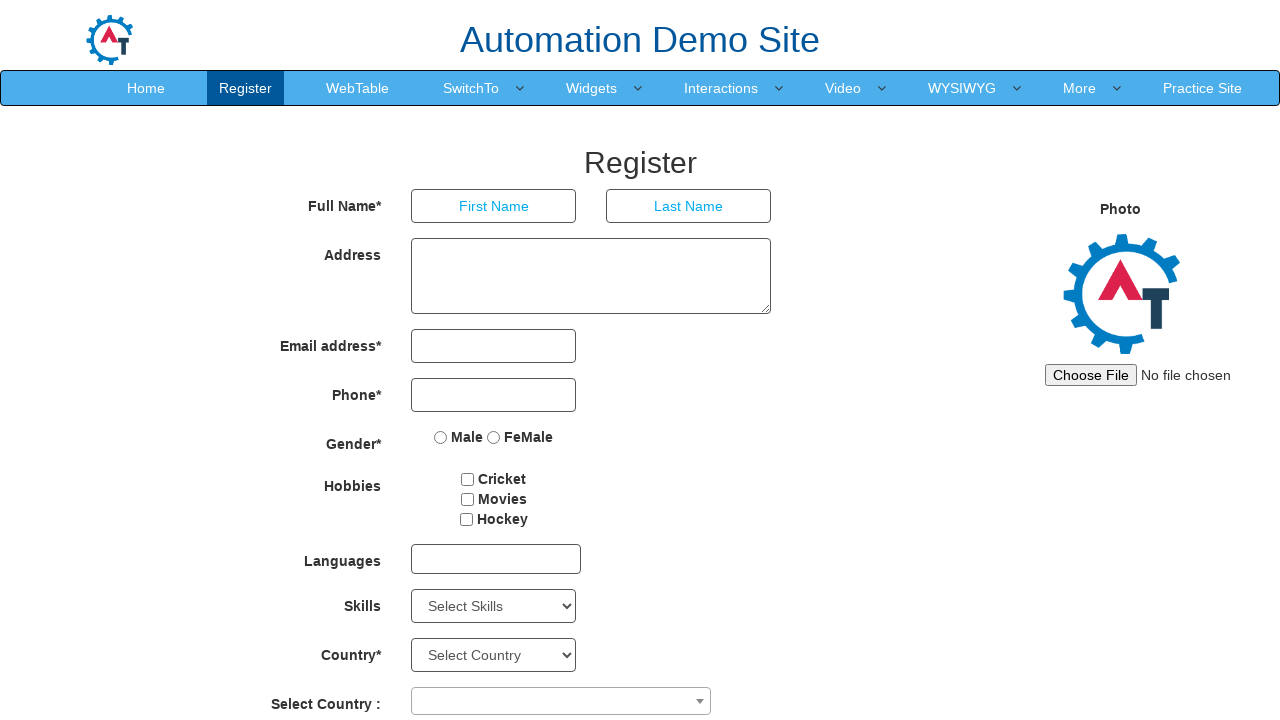

Filled first name field with 'Marcos' on //input[@placeholder="First Name"]
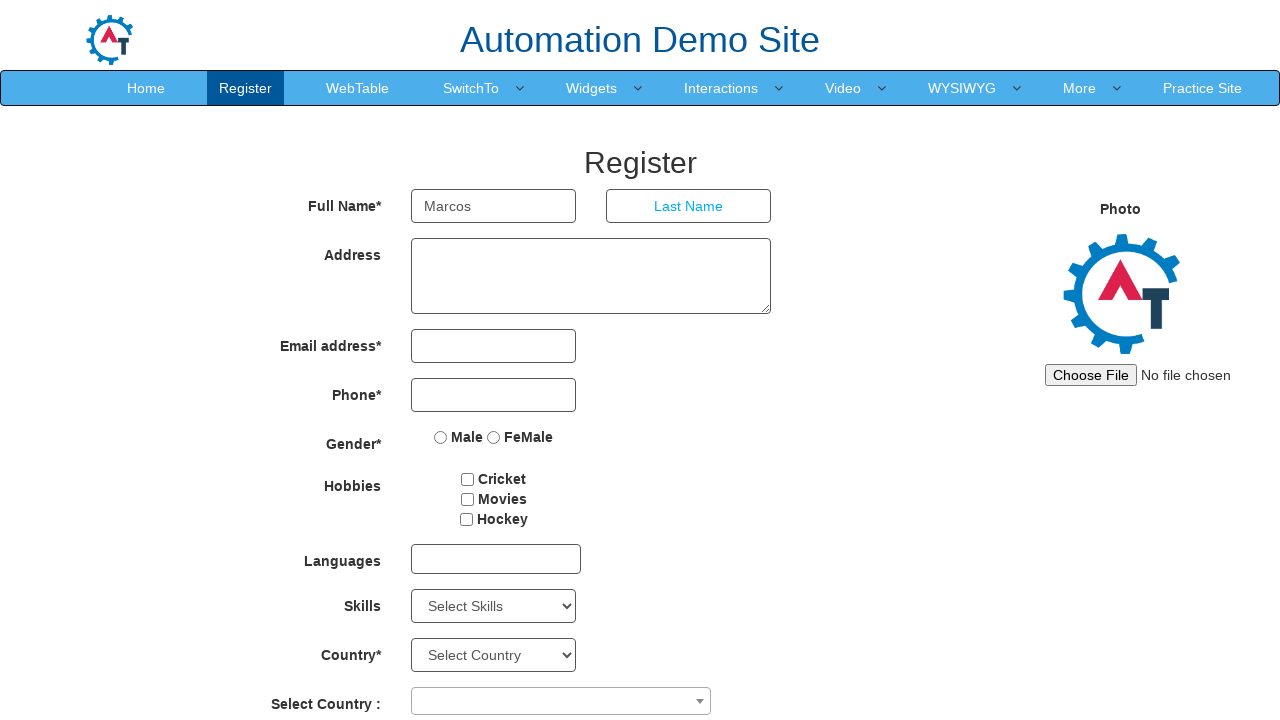

Filled last name field with 'Fernandez' on //input[@placeholder="Last Name"]
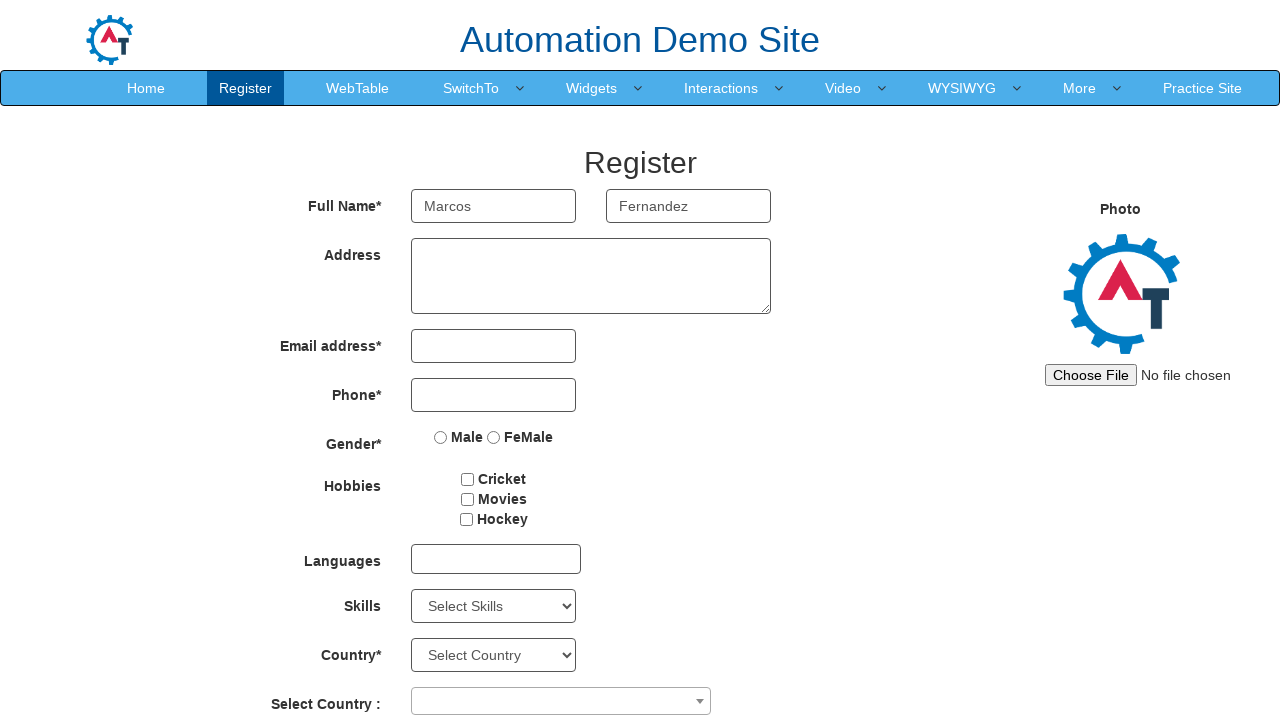

Filled email field with 'marcos.fernandez@testmail.com' on //input[@type="email"]
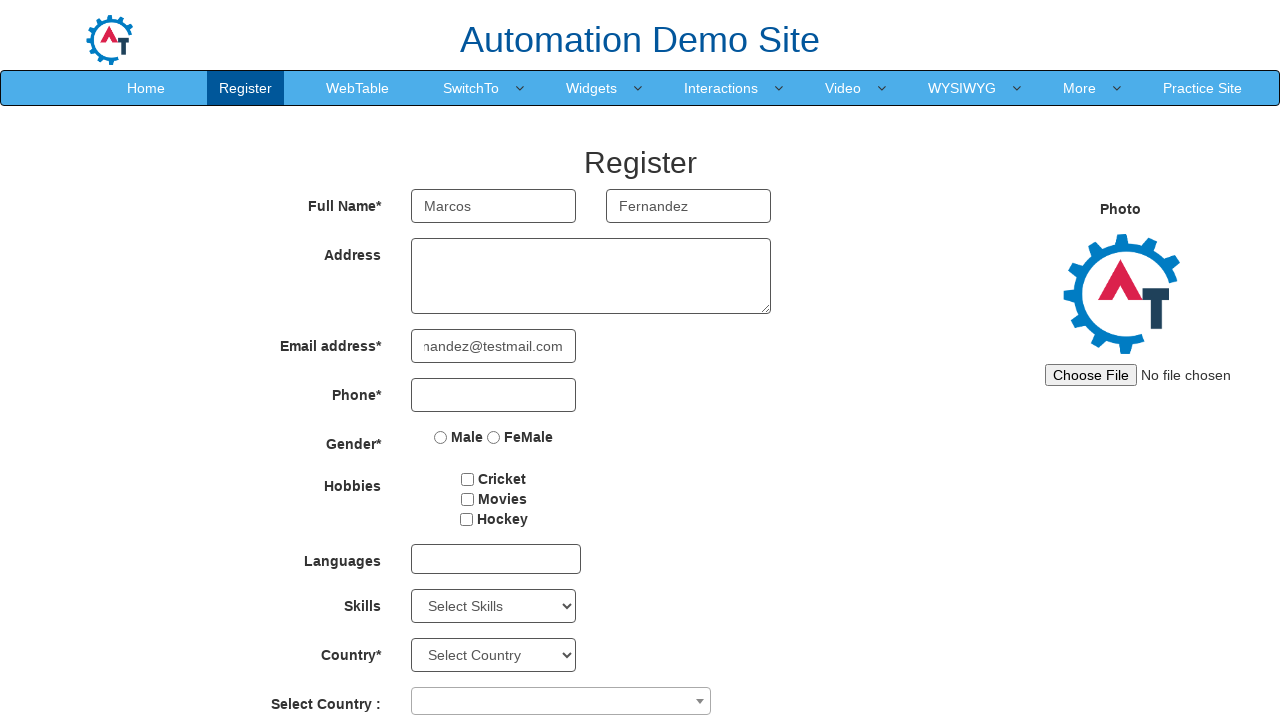

Selected 'C++' from skills dropdown on //select[@id="Skills"]
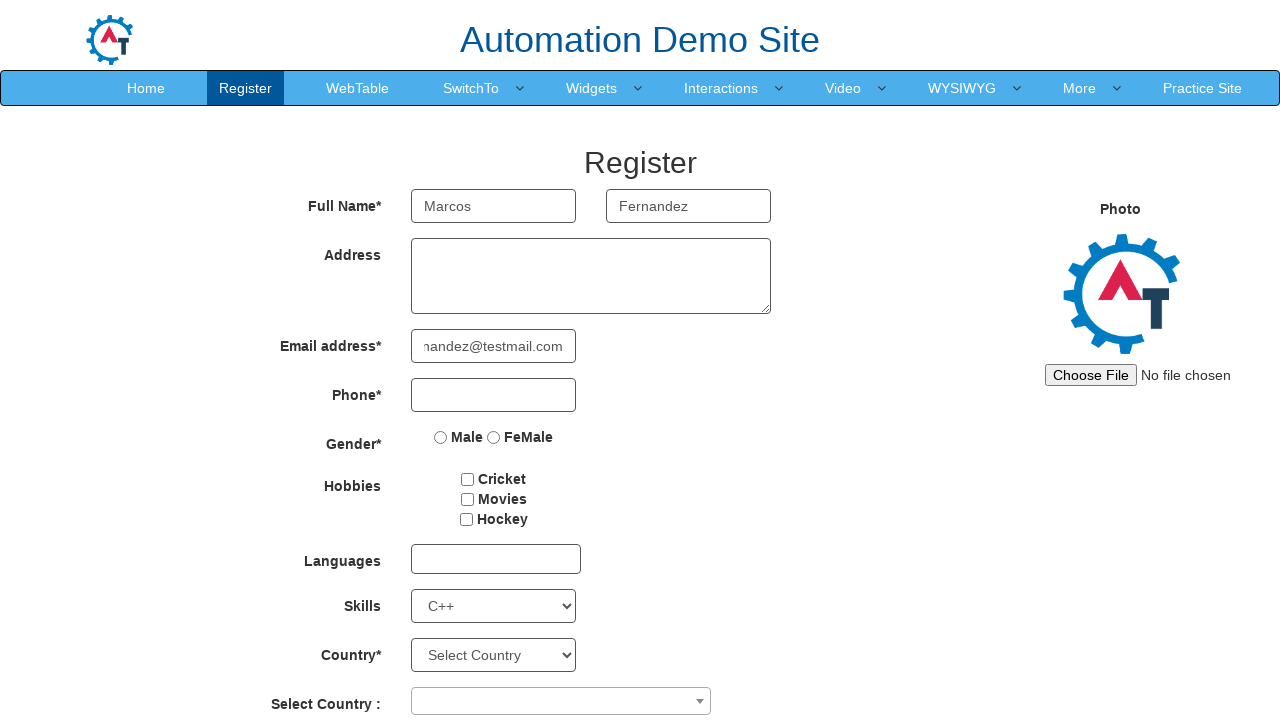

Selected 'Female' gender radio button at (494, 437) on xpath=//input[@value="FeMale"]
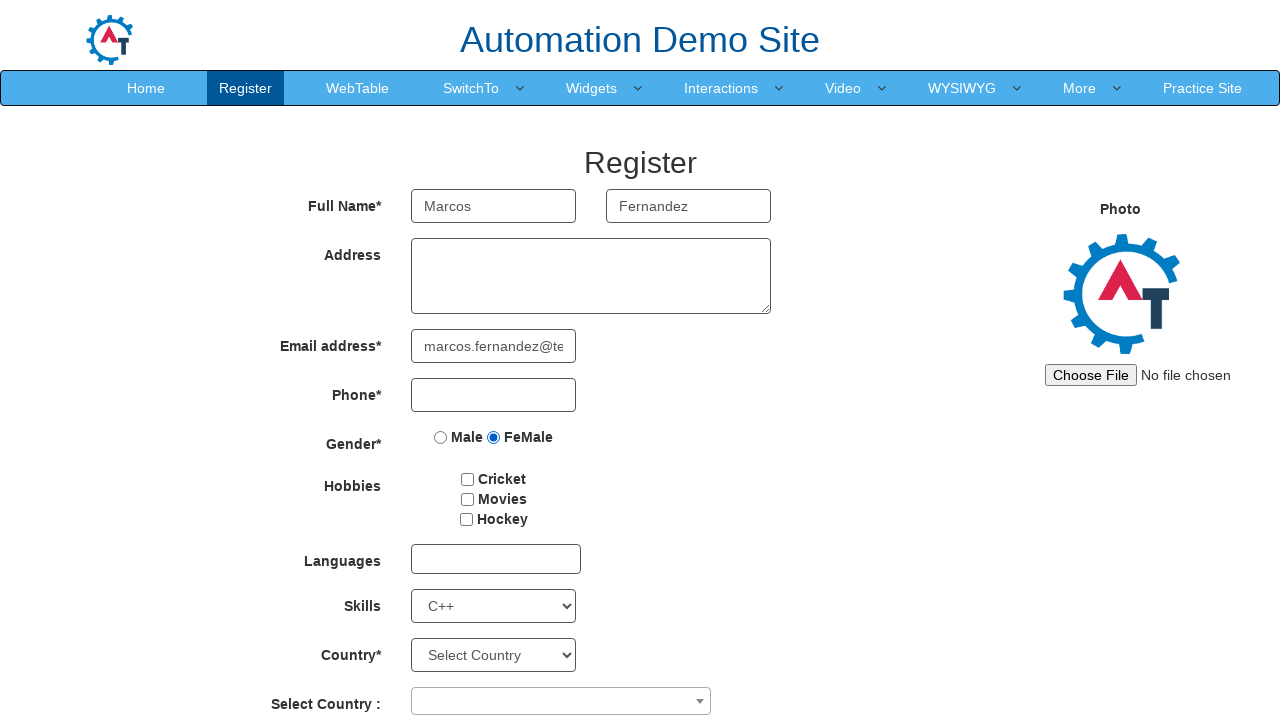

Checked 'Cricket' hobby checkbox at (468, 479) on xpath=//input[@value="Cricket"]
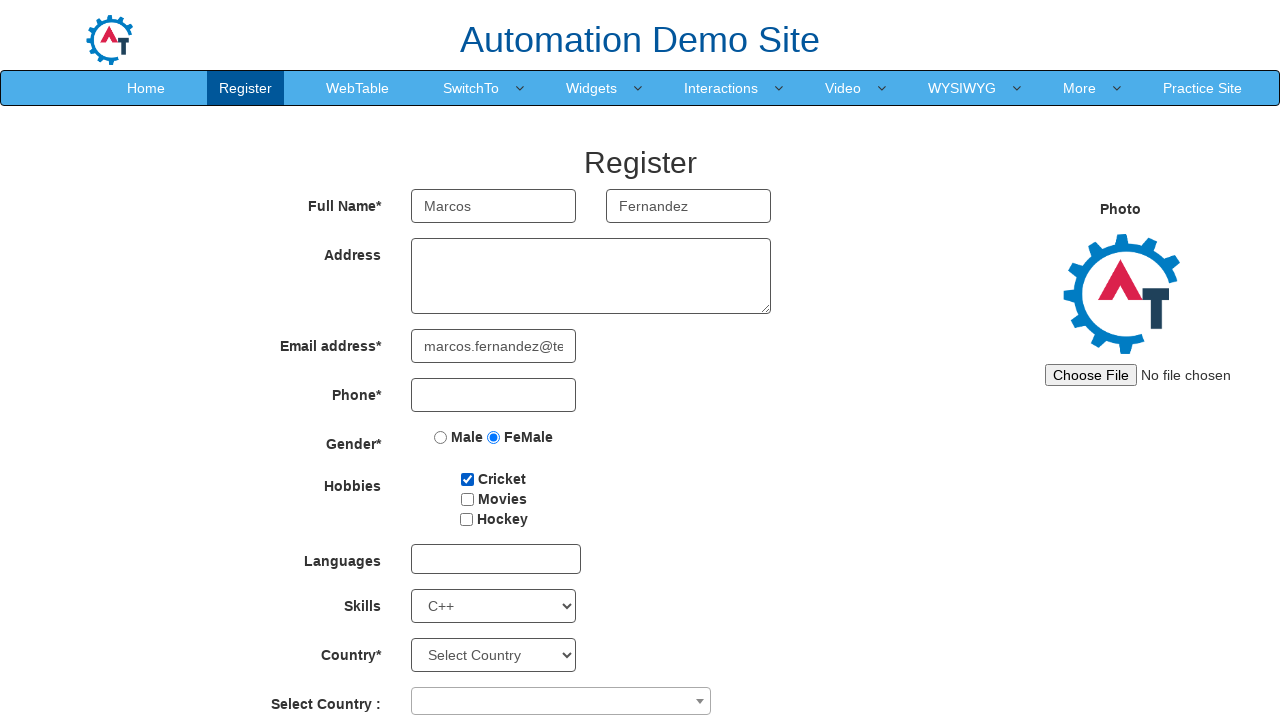

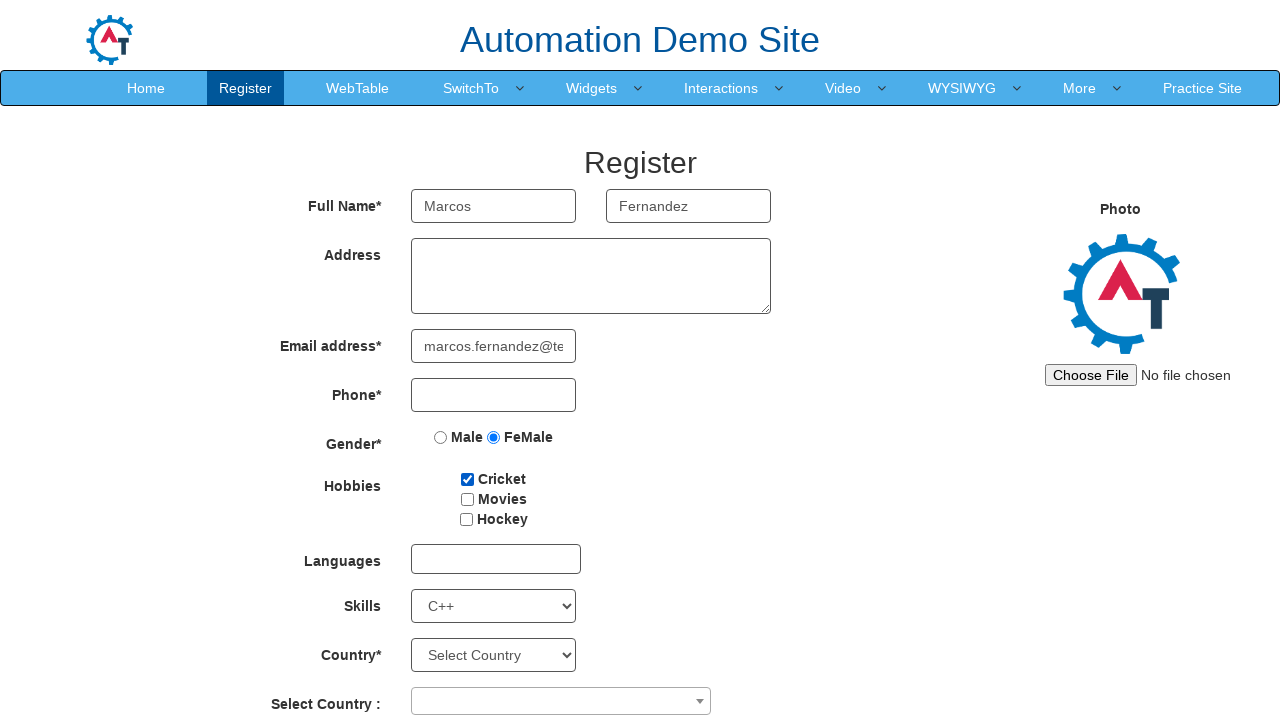